Tests calendar date picker functionality by selecting a specific date (June 11, 2027) through year, month, and day selection

Starting URL: https://rahulshettyacademy.com/seleniumPractise/#/offers

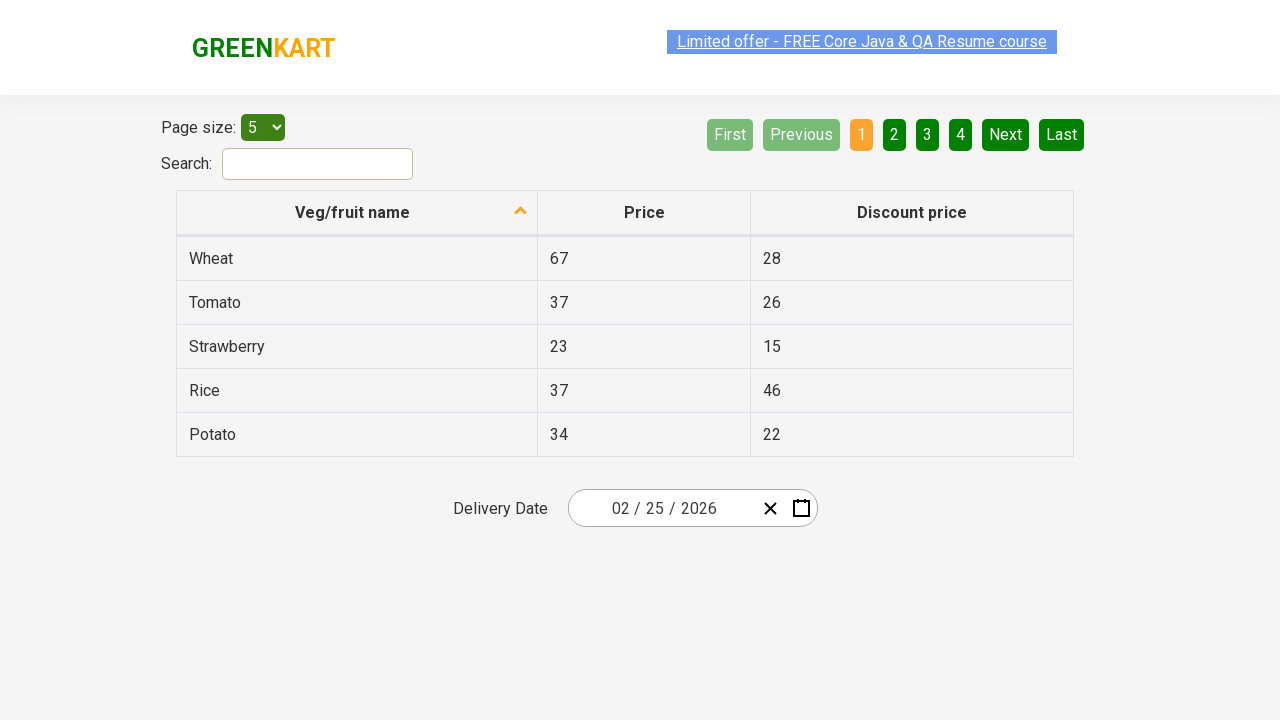

Clicked date picker input to open calendar at (662, 508) on .react-date-picker__inputGroup
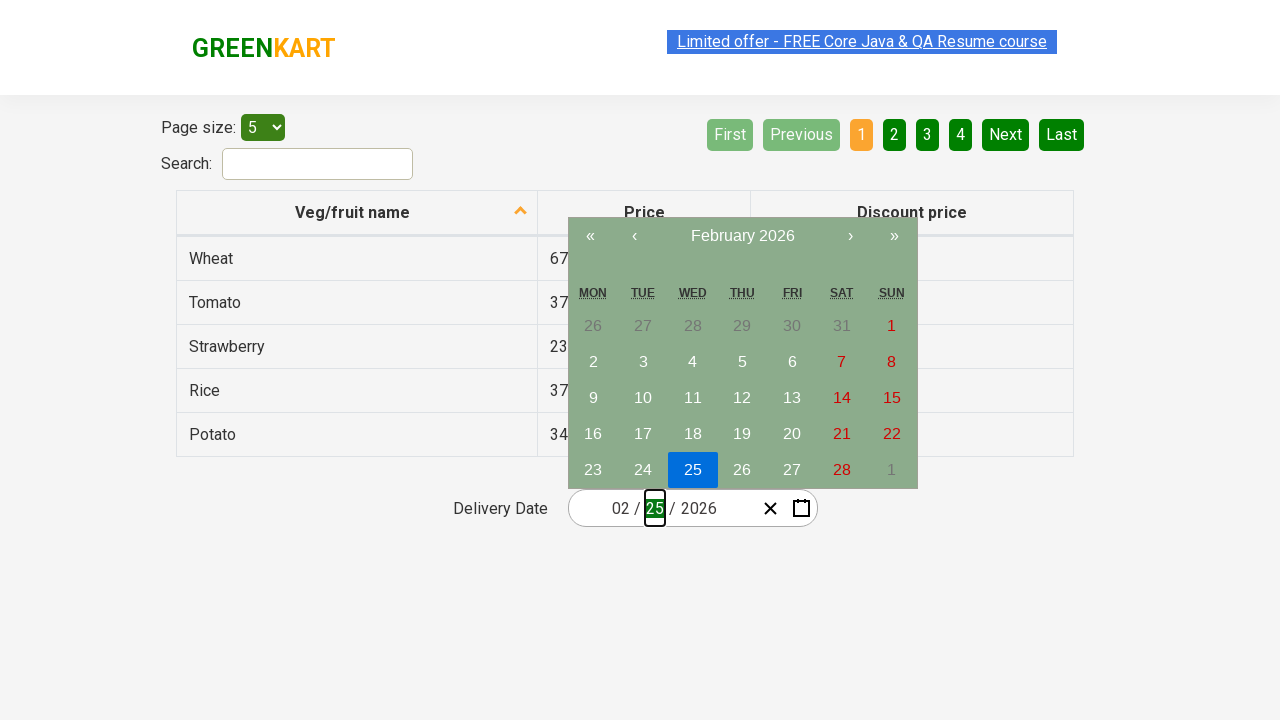

Clicked navigation label to navigate to year view at (742, 236) on .react-calendar__navigation__label
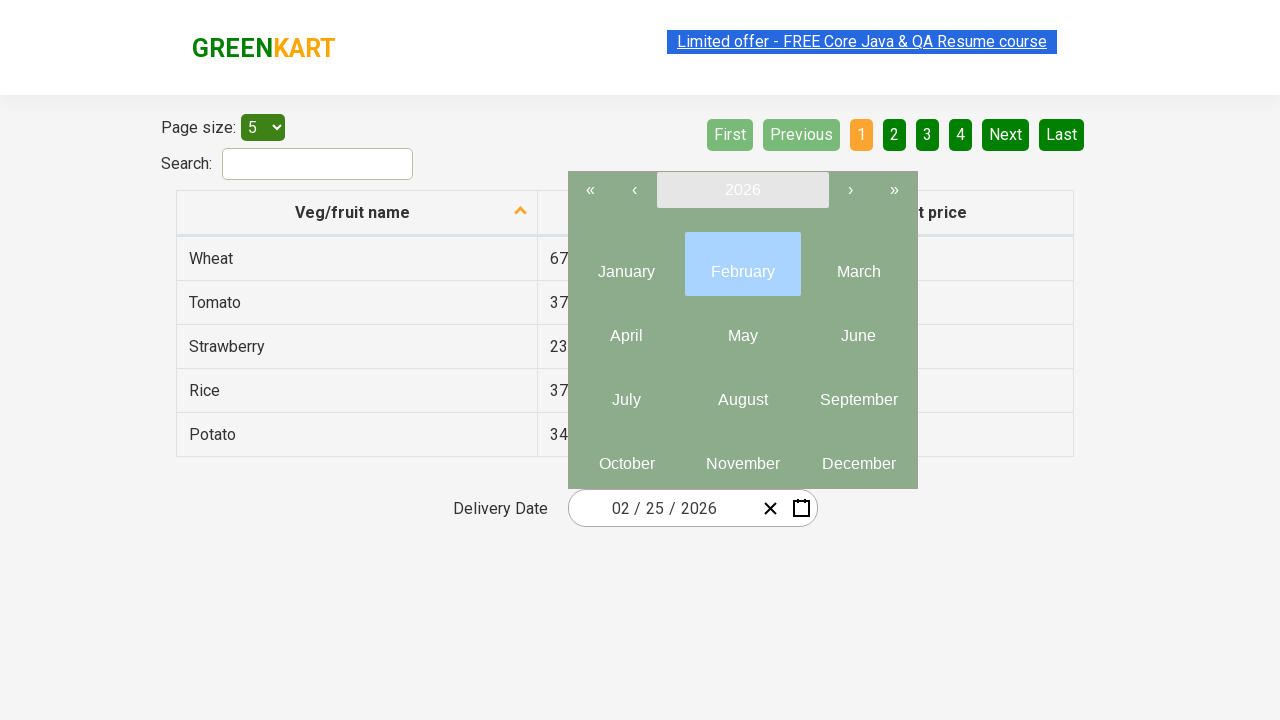

Clicked navigation label again to navigate to decade view at (742, 190) on .react-calendar__navigation__label
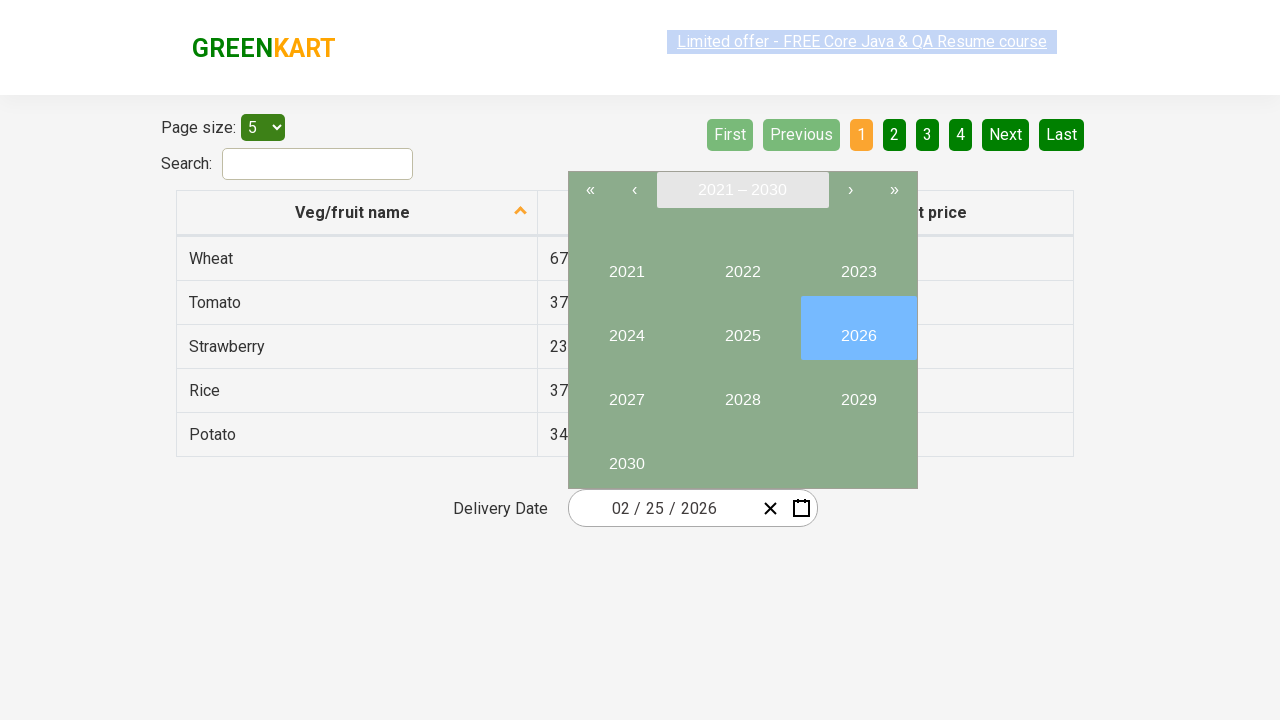

Selected year 2027 from decade view at (626, 392) on internal:text="2027"i
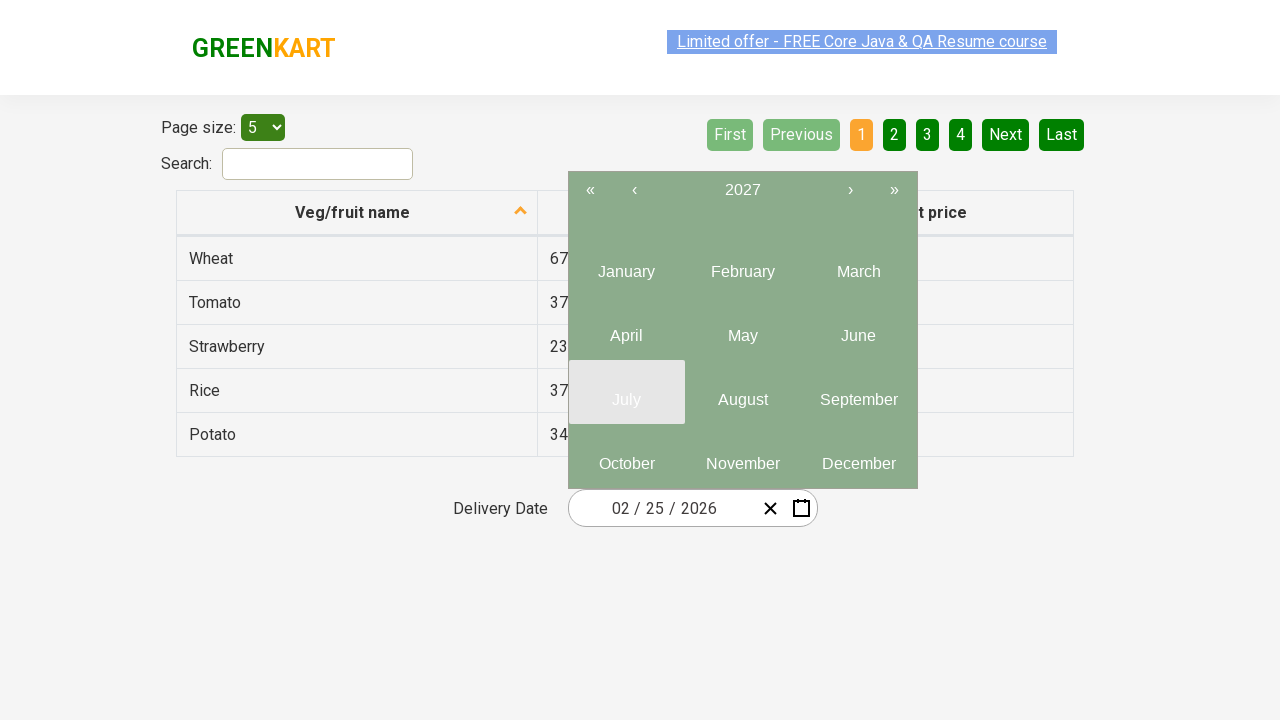

Selected June (month 6) from month picker at (858, 328) on .react-calendar__tile >> nth=5
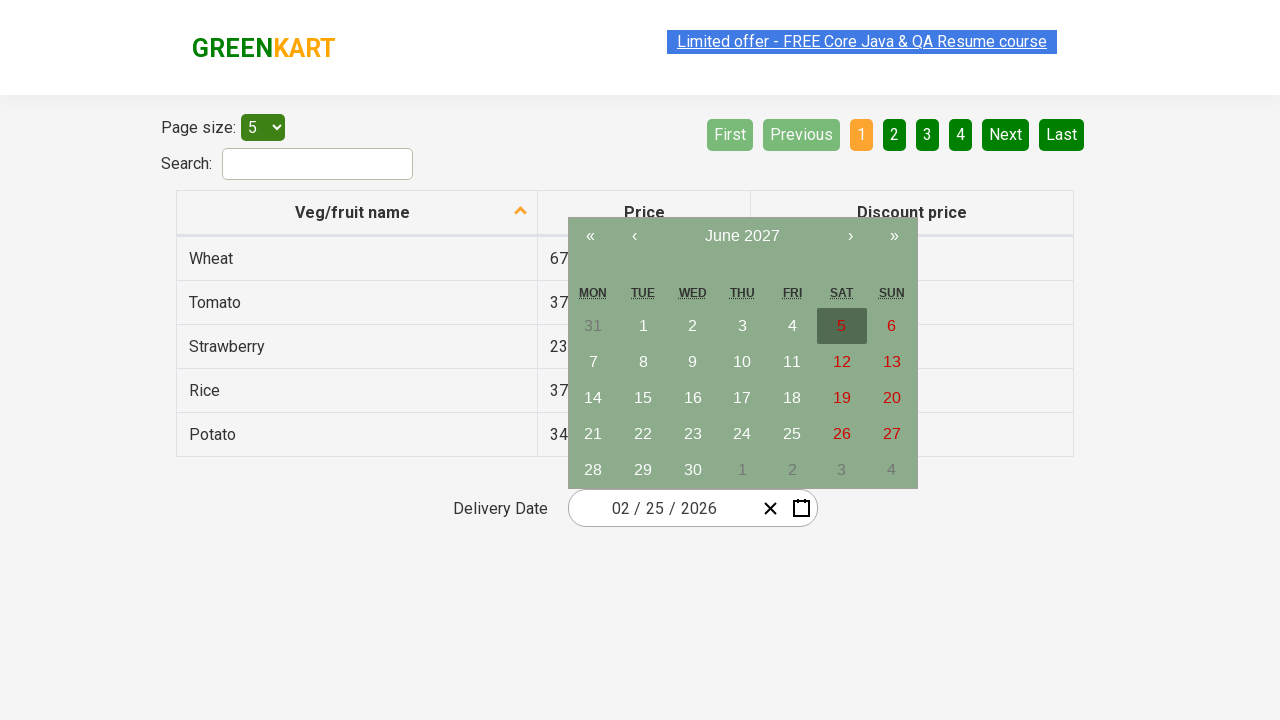

Selected day 11 from calendar at (792, 362) on //abbr[text()='11']
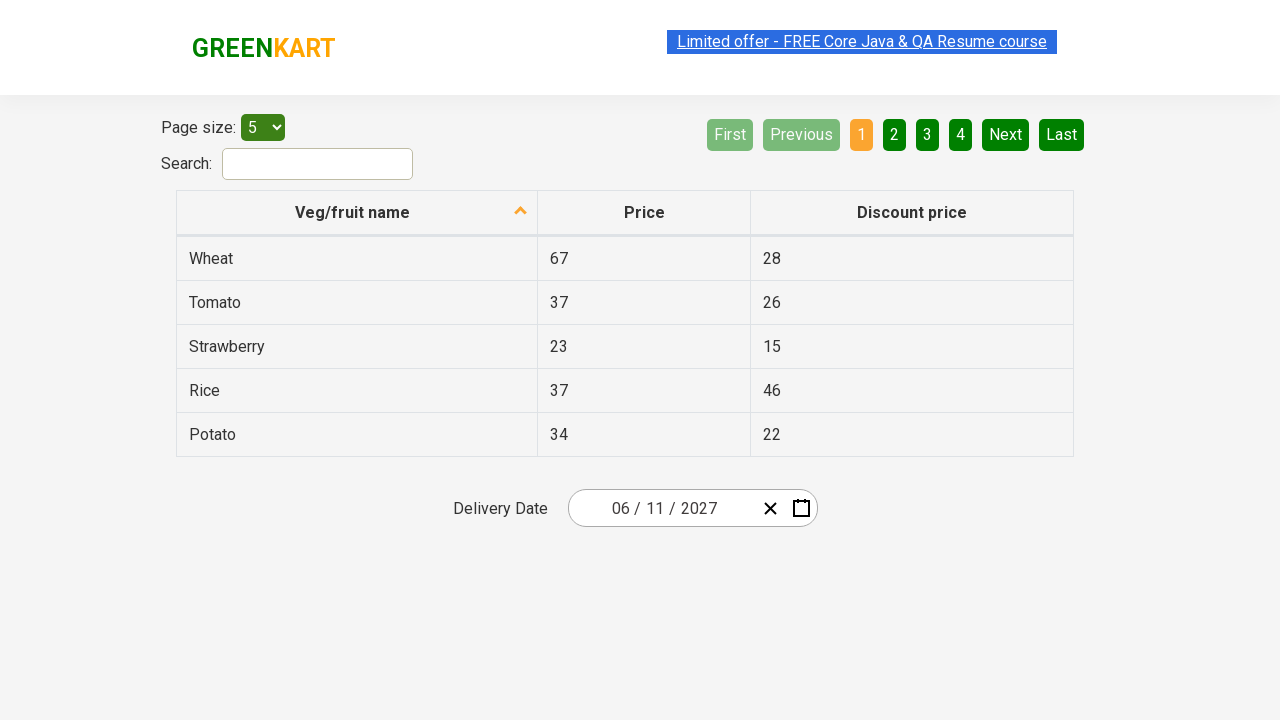

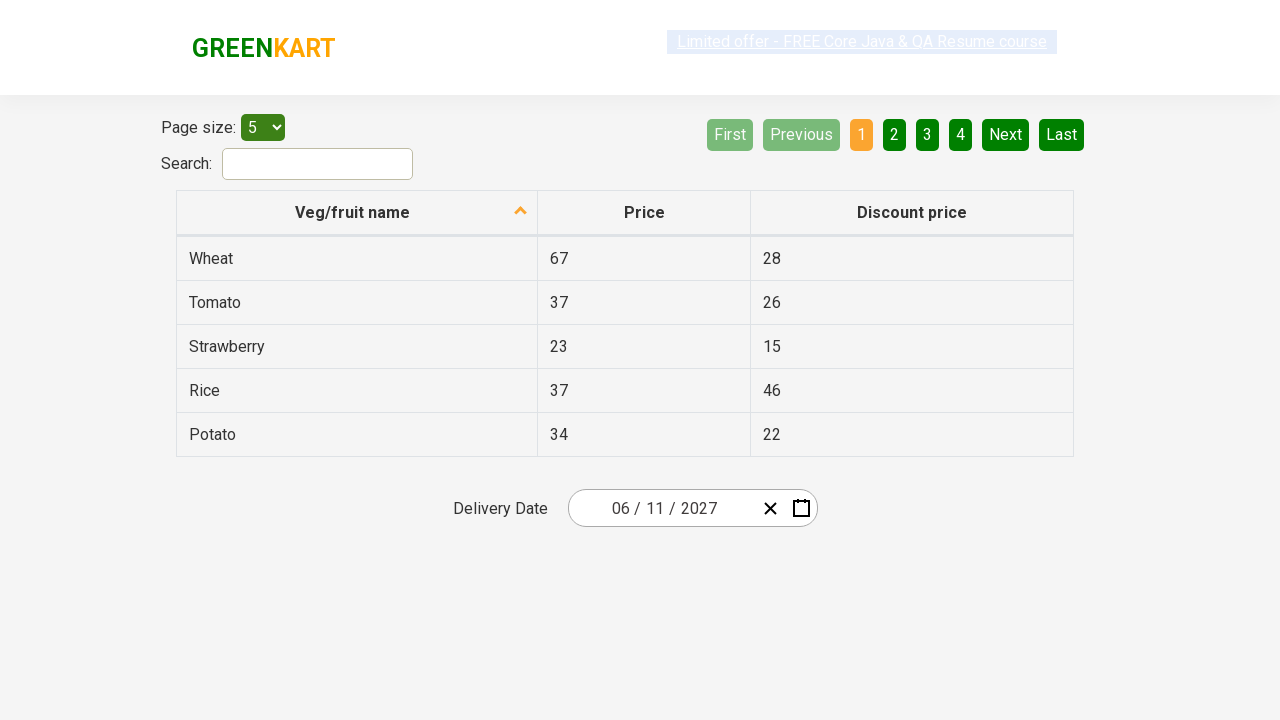